Tests mortgage calculator functionality by filling in home value, down payment, and date fields, then calculating and verifying the monthly payment result

Starting URL: https://www.mortgagecalculator.org

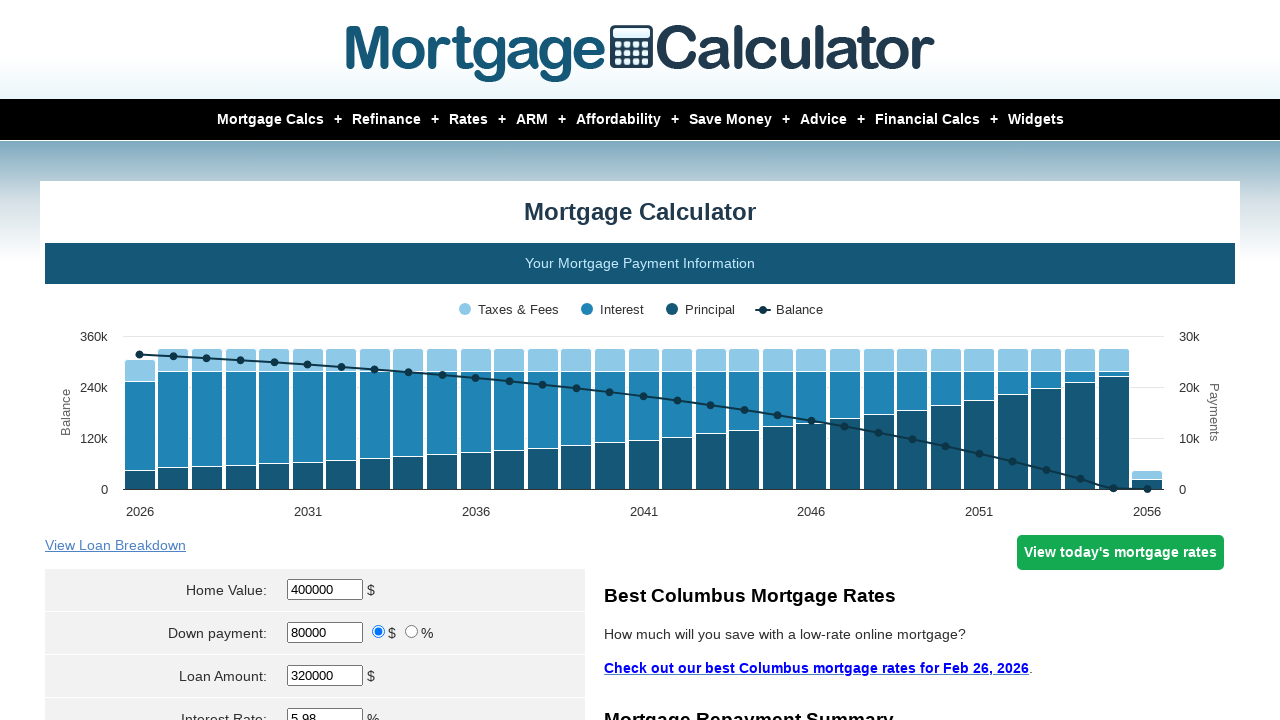

Cleared home value field on #homeval
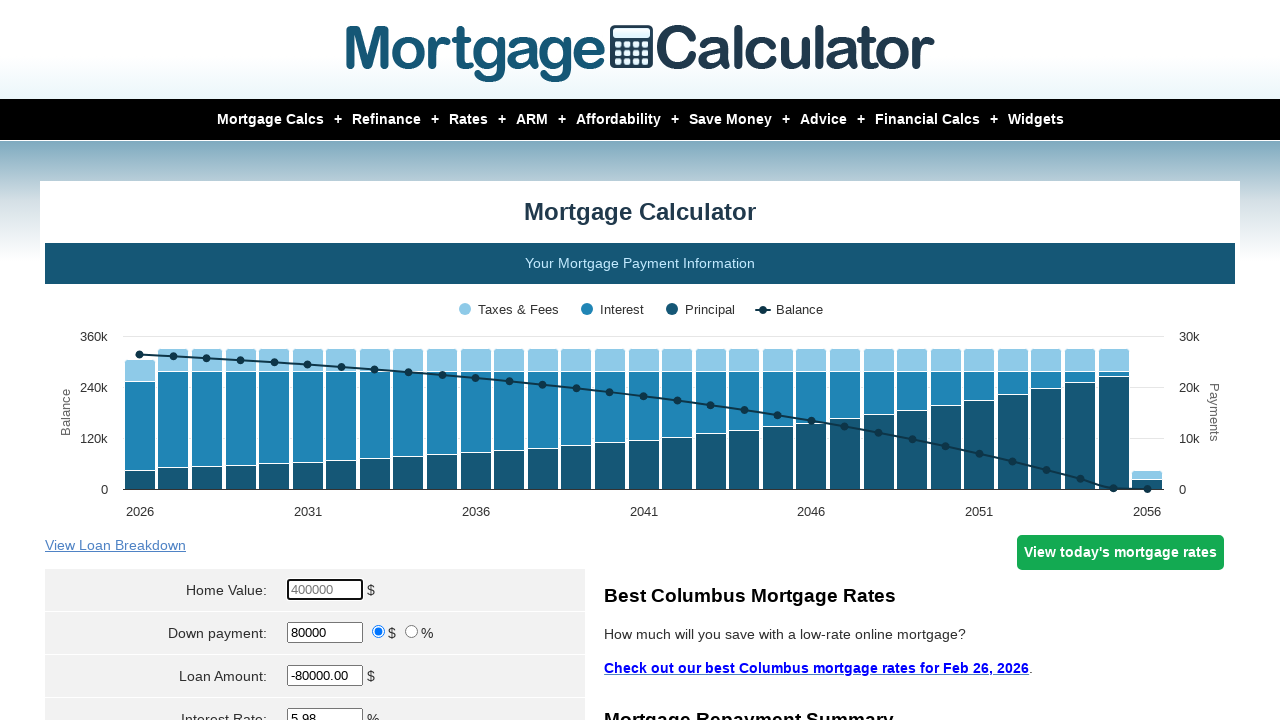

Filled home value field with $380,000 on #homeval
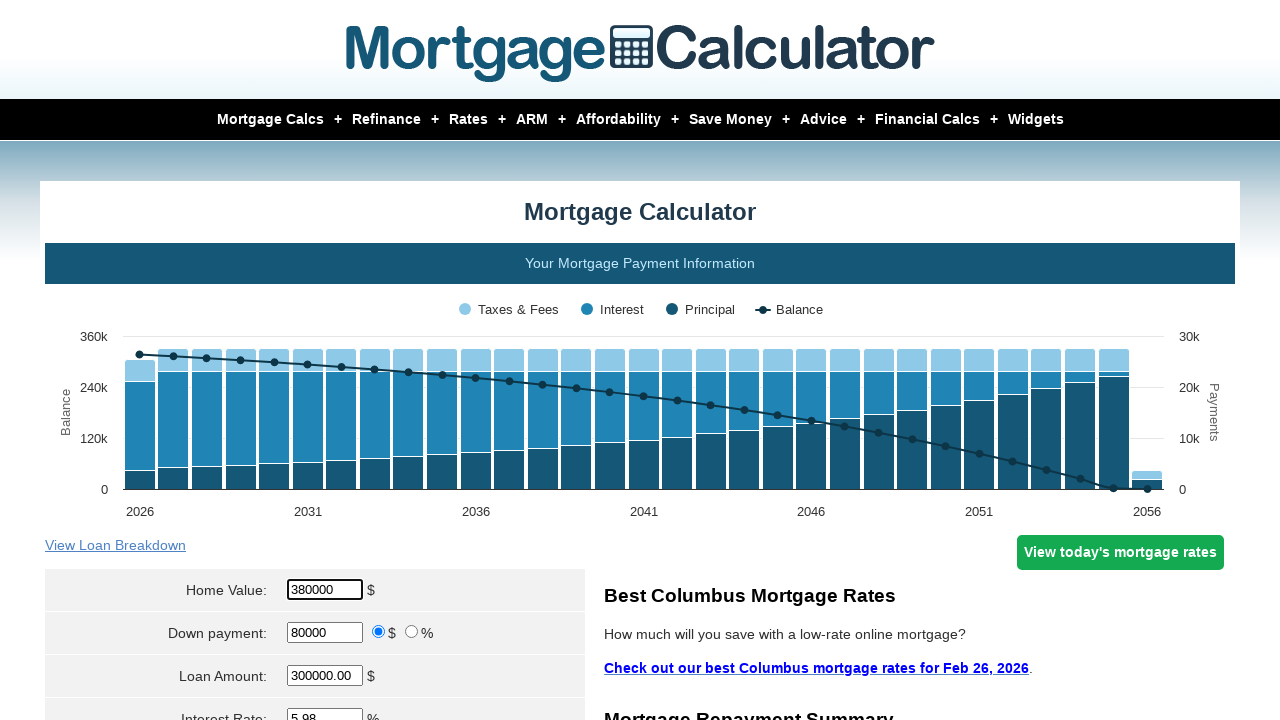

Cleared down payment field on #downpayment
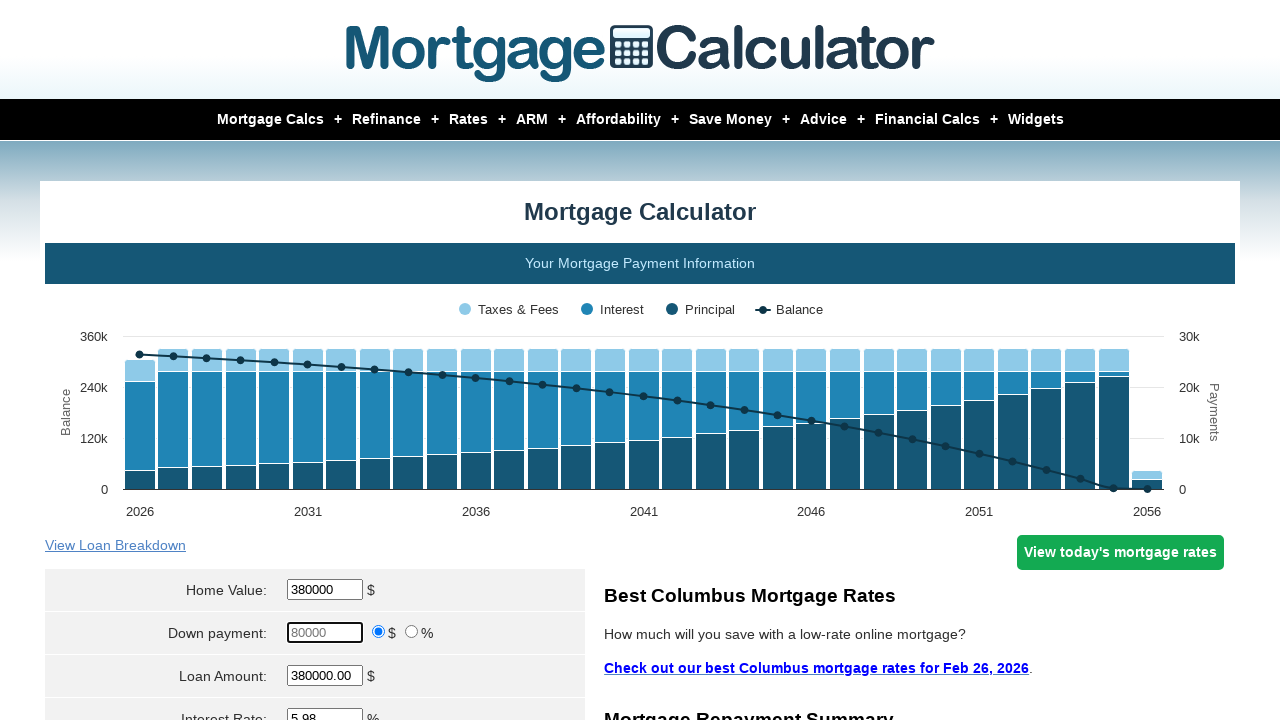

Filled down payment field with $12,000 on #downpayment
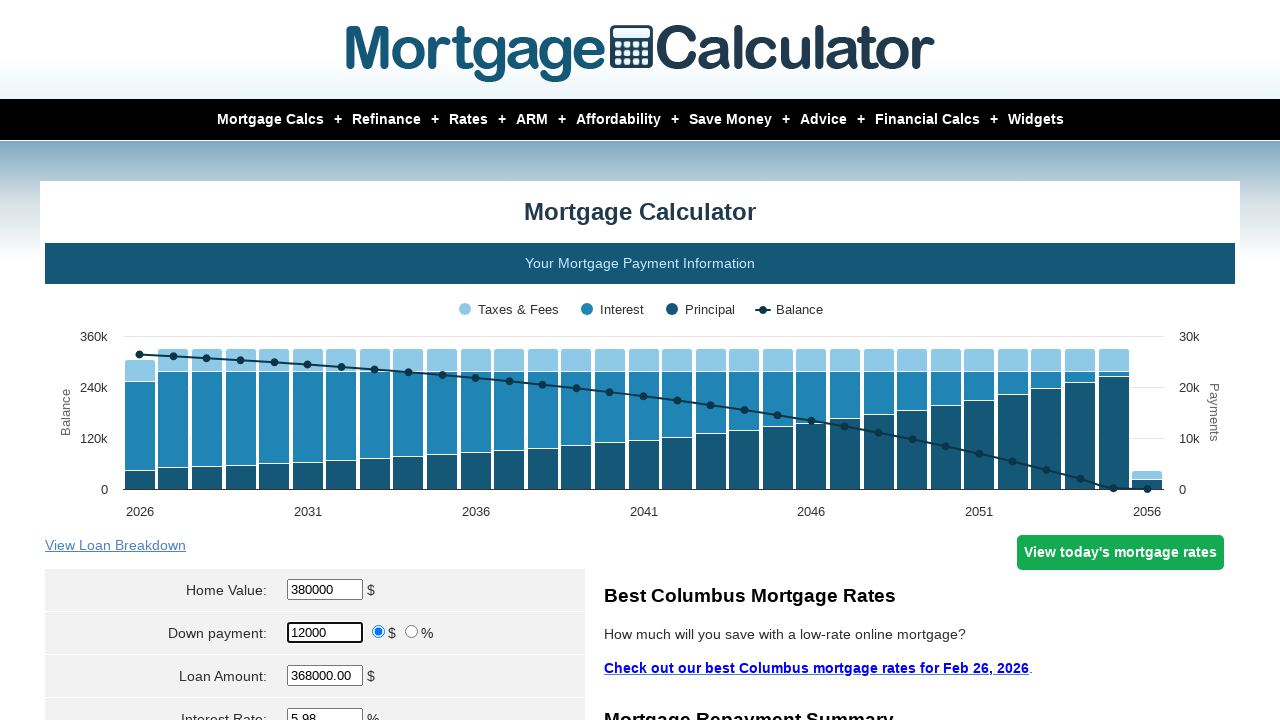

Selected December from start month dropdown on select[name='param[start_month]']
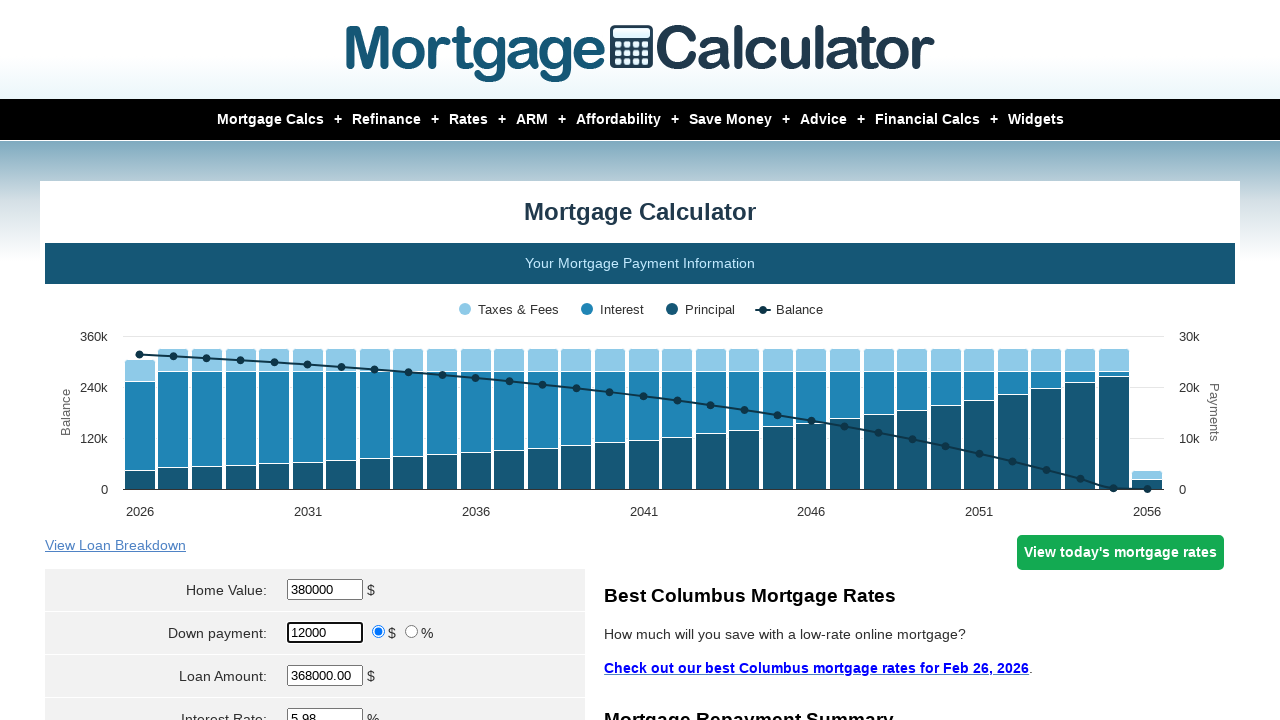

Cleared start year field on #start_year
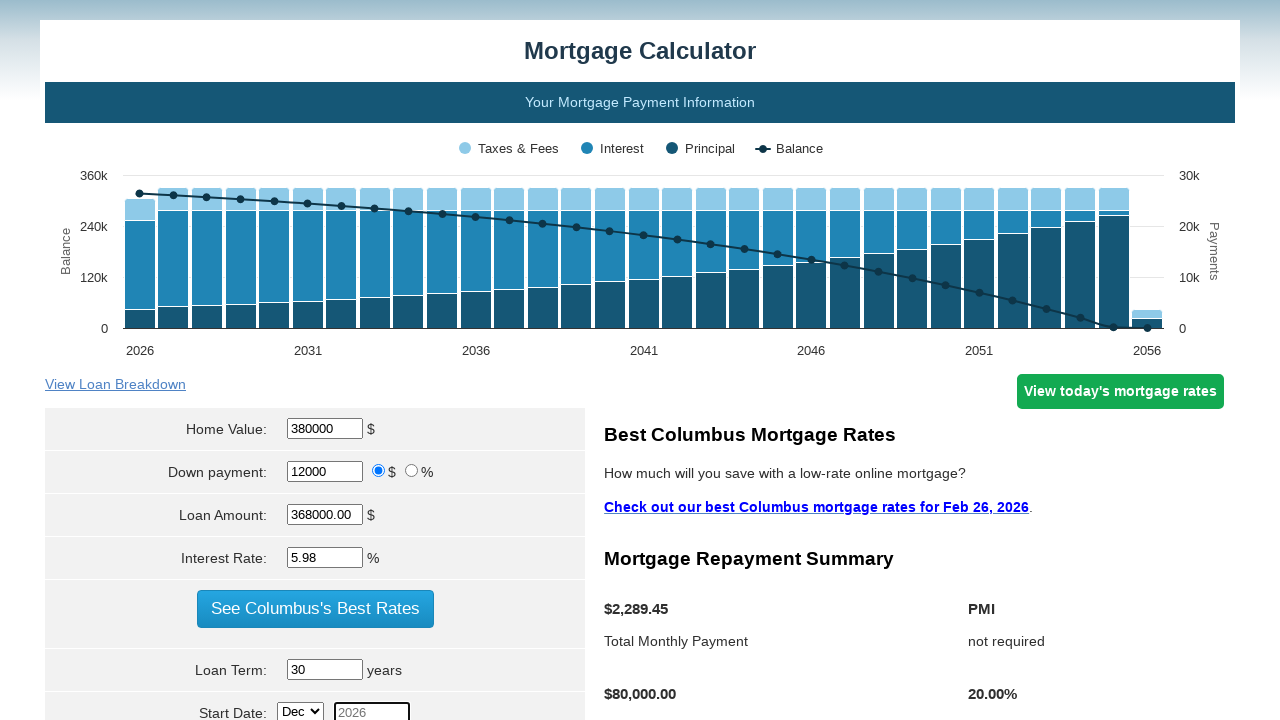

Filled start year field with 2024 on #start_year
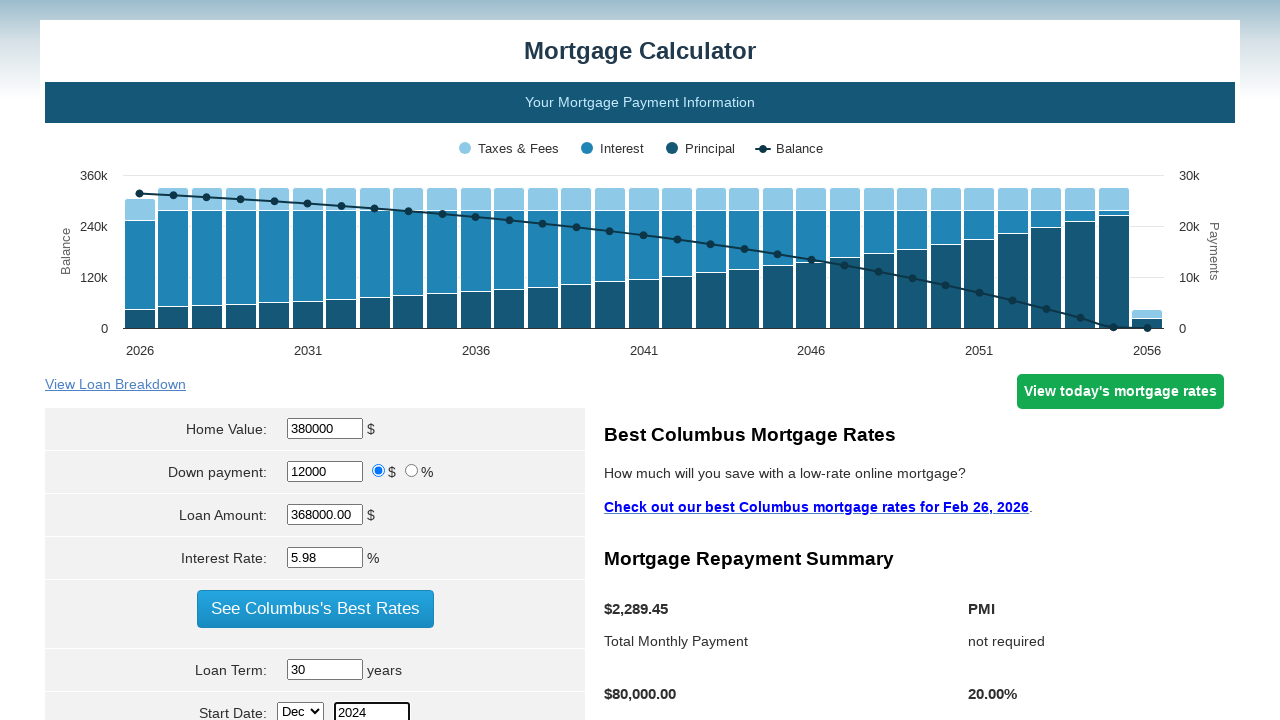

Clicked Calculate button to compute monthly payment at (315, 360) on input[value='Calculate']
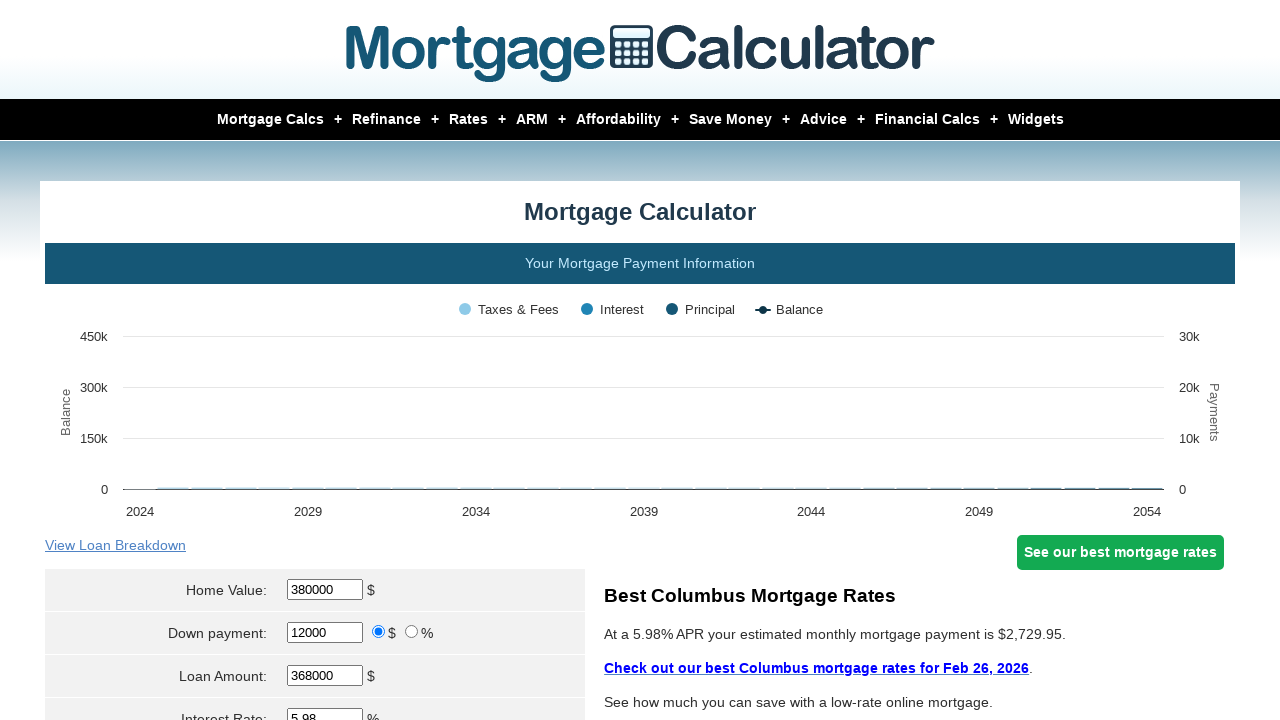

Monthly payment result element loaded
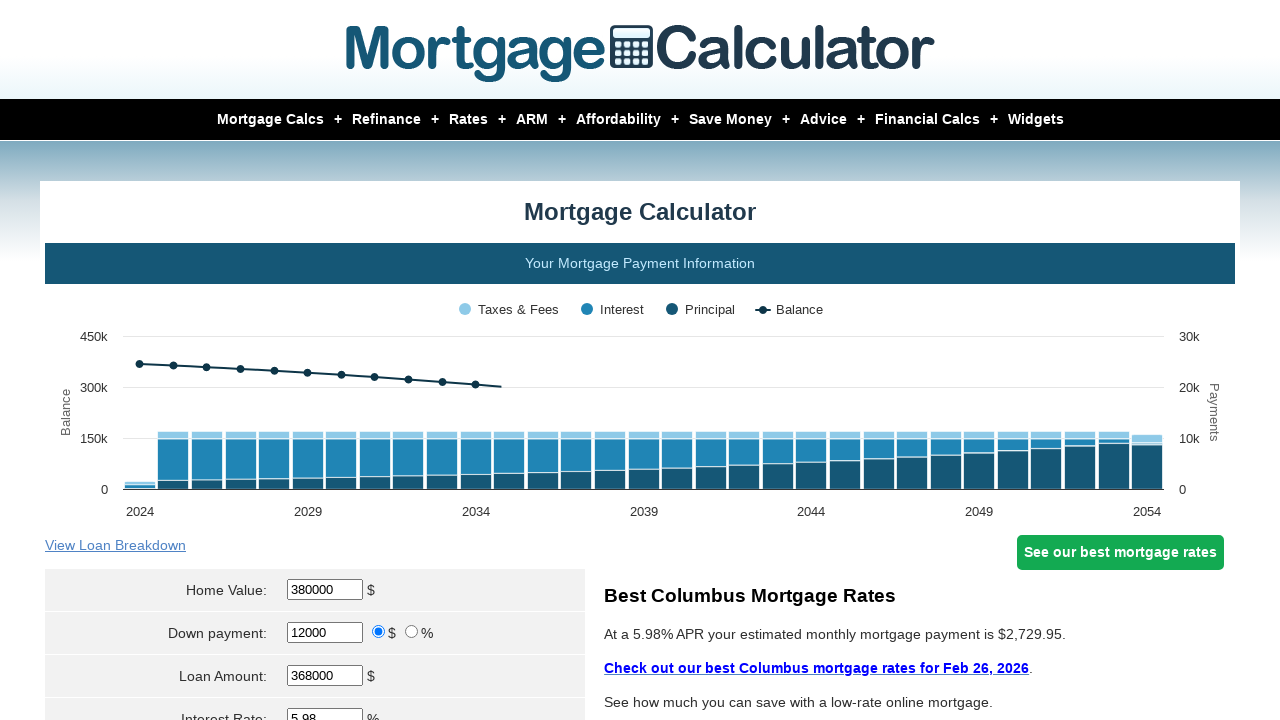

Captured monthly payment result: $2,729.95
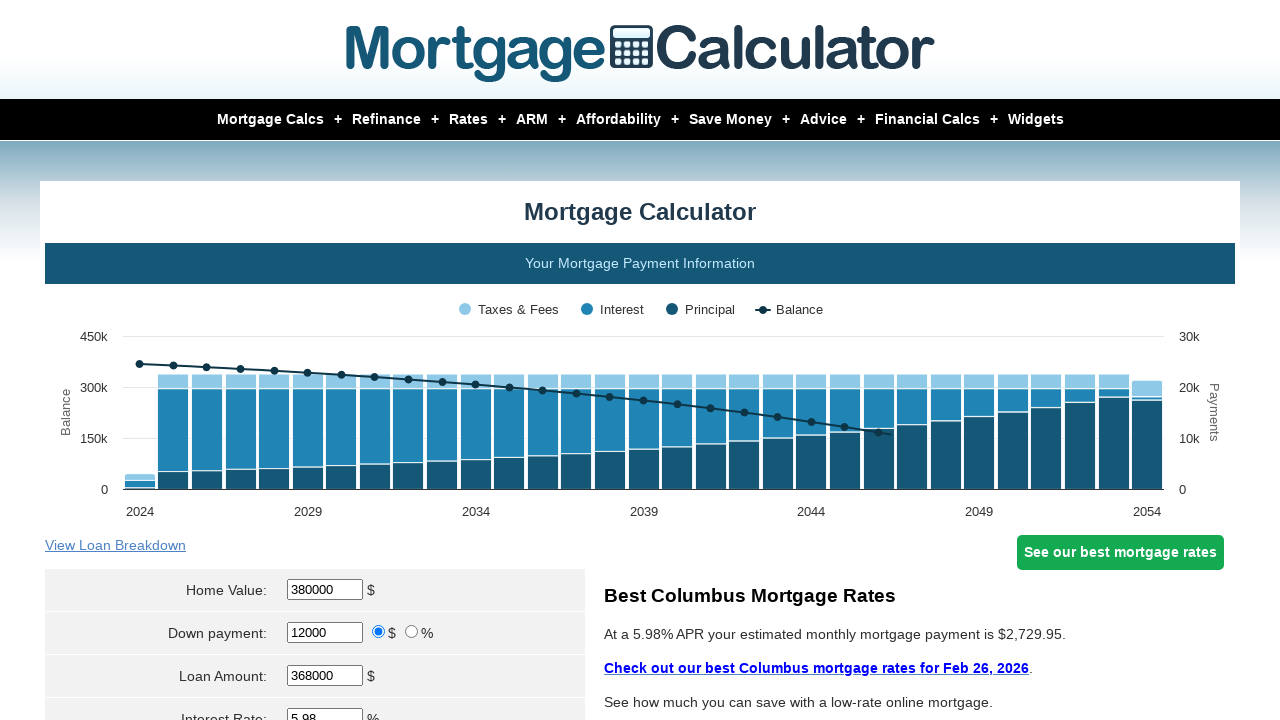

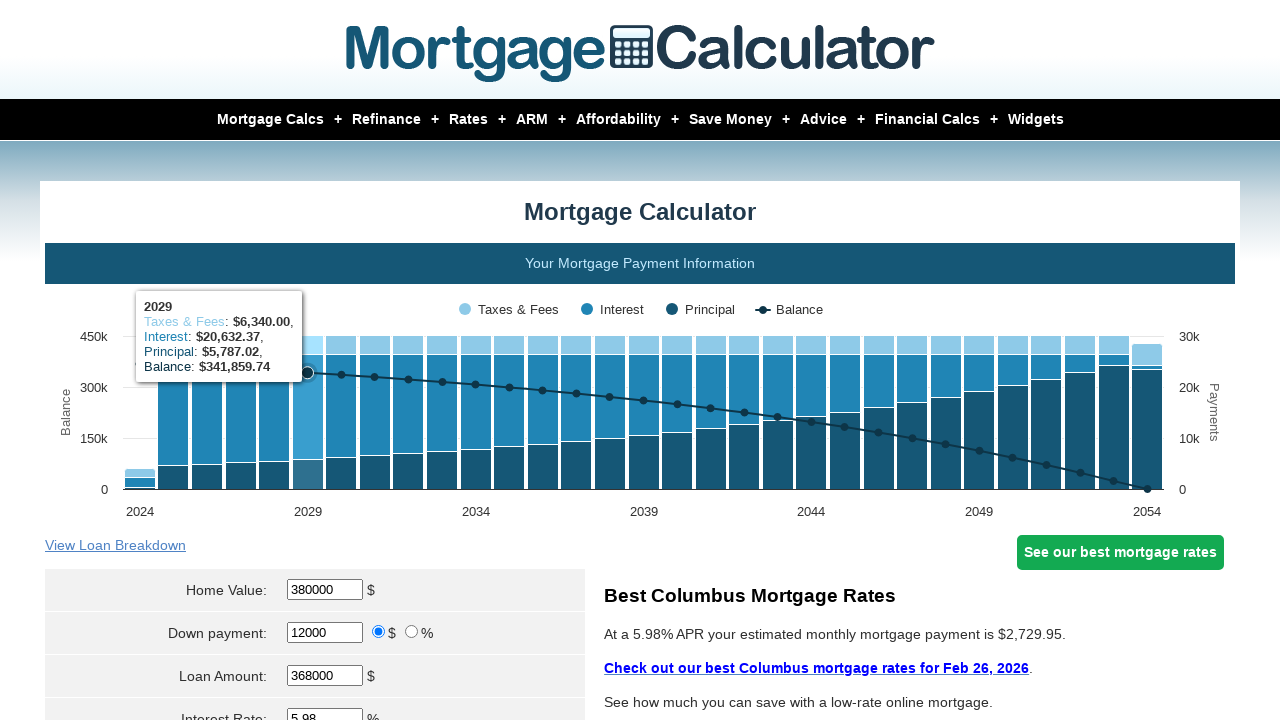